Tests static dropdown selection functionality by selecting an option by index from a currency dropdown menu

Starting URL: https://rahulshettyacademy.com/dropdownsPractise/

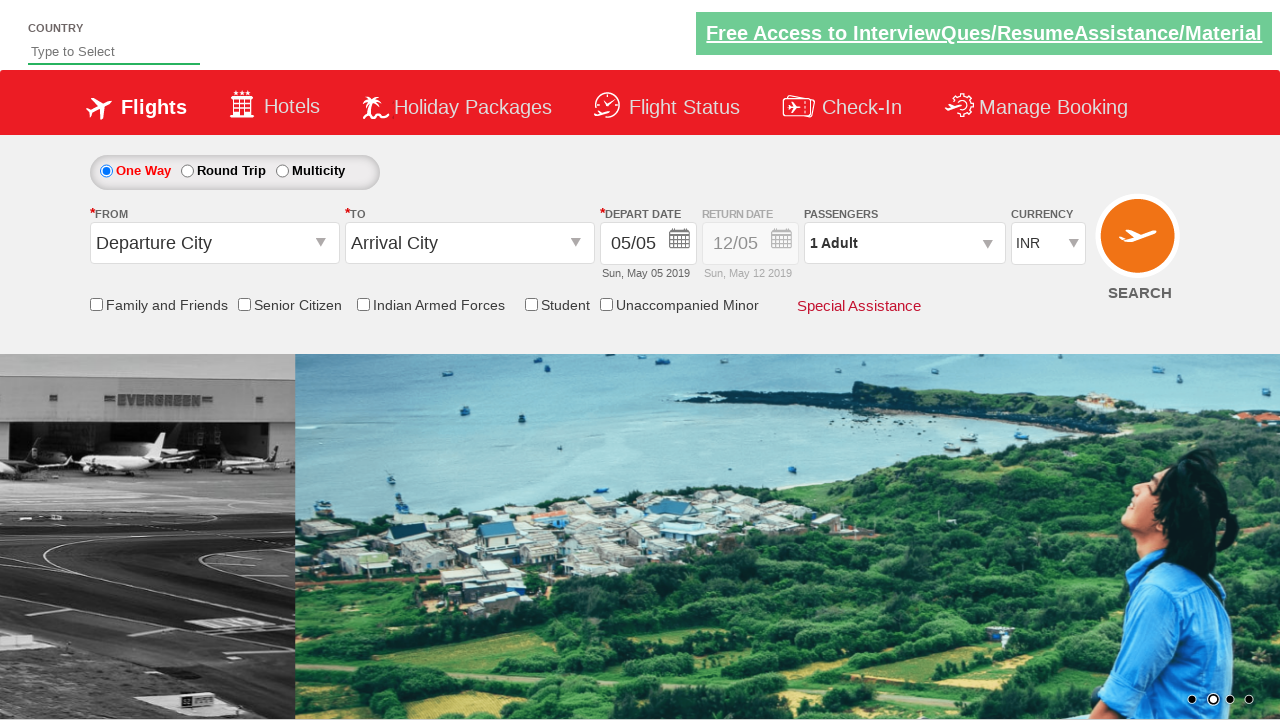

Located currency dropdown element
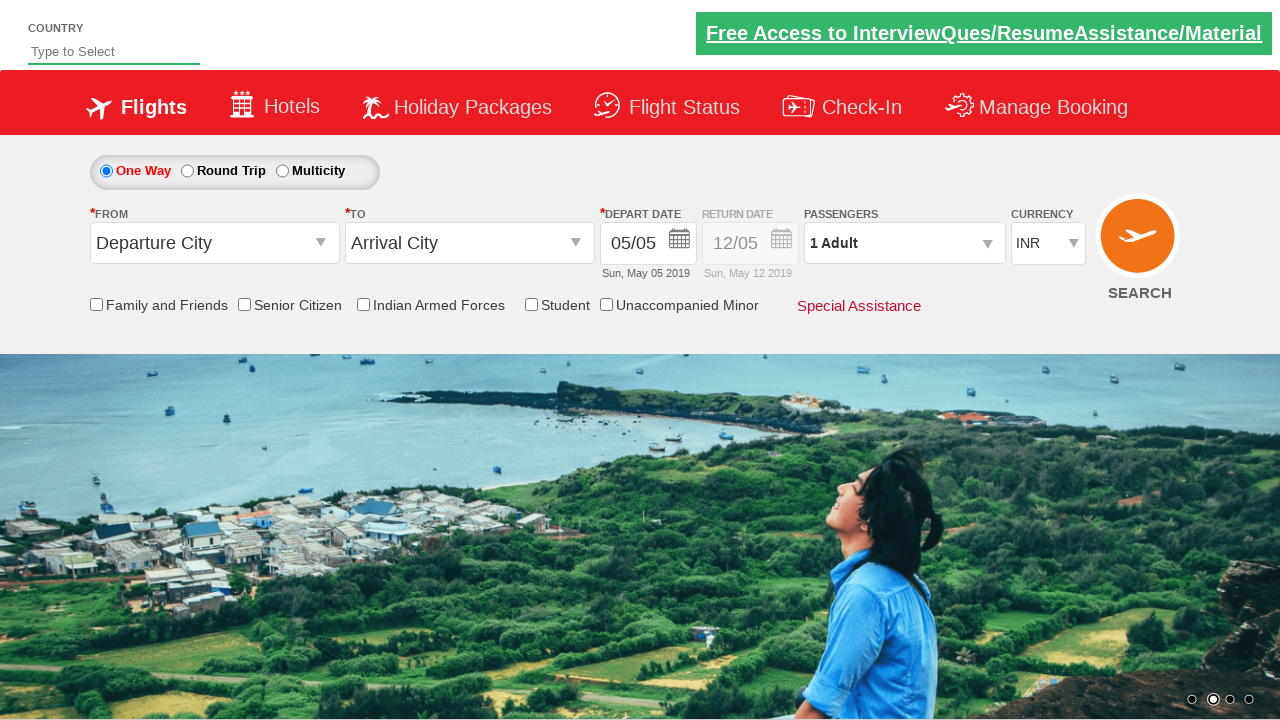

Selected 4th option (index 3) from currency dropdown on #ctl00_mainContent_DropDownListCurrency
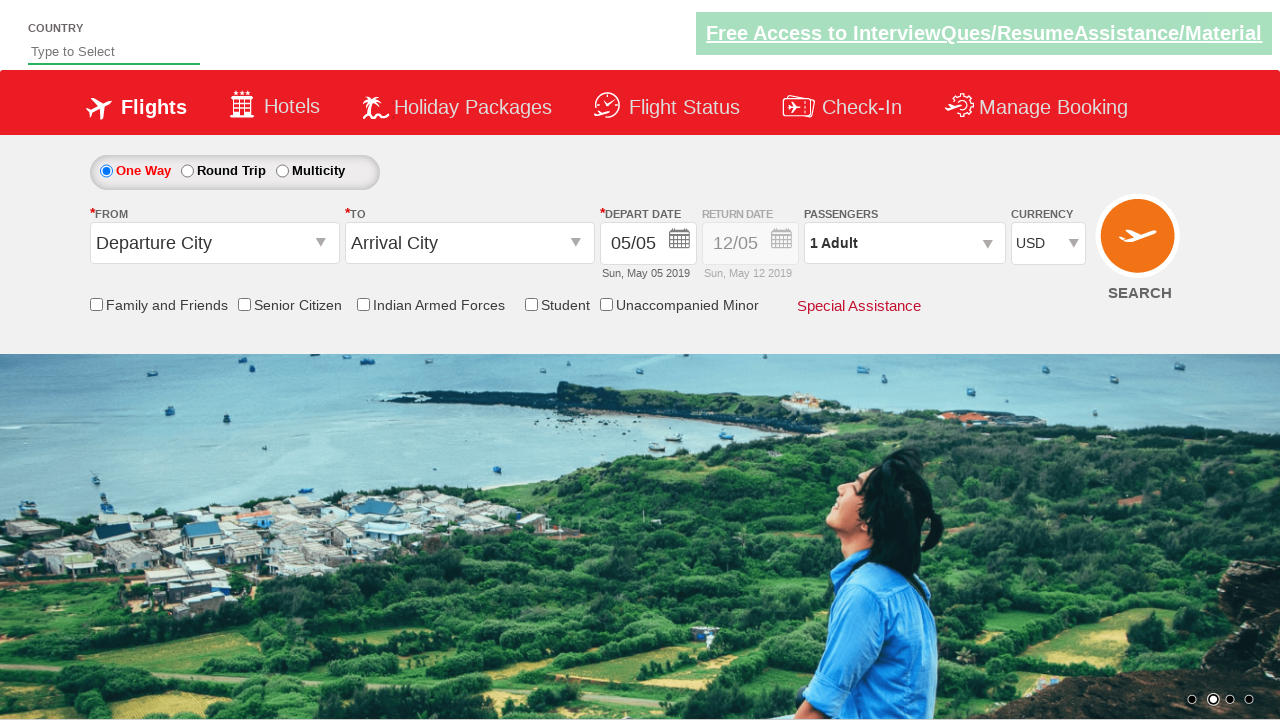

Verified selected option: USD
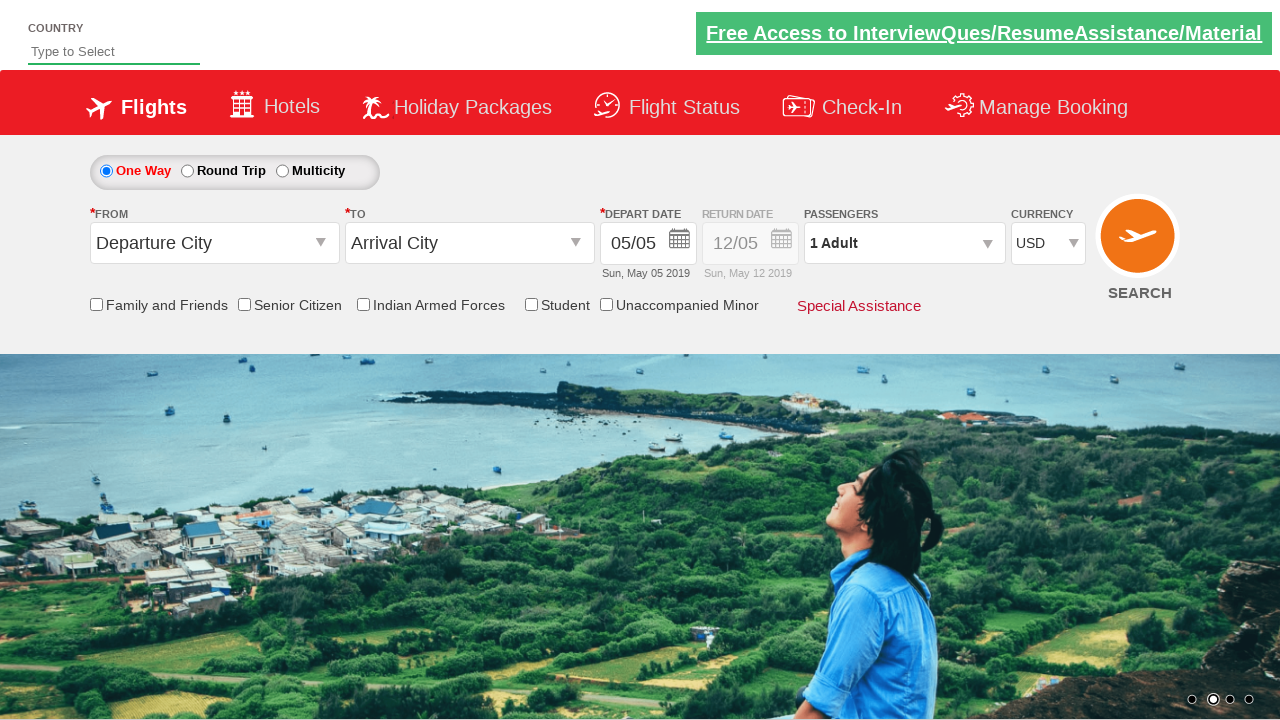

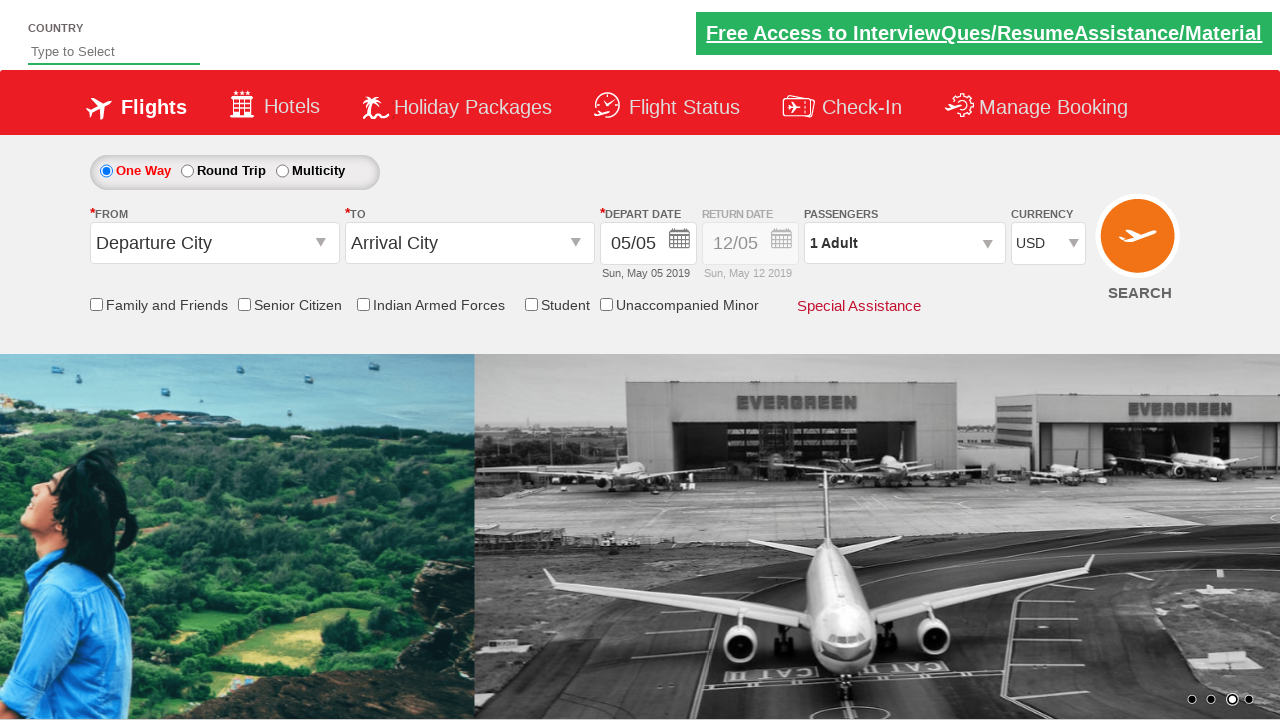